Tests jQuery UI slider functionality by switching to an iframe, dragging the slider handle to different positions using Actions API

Starting URL: https://jqueryui.com/slider/

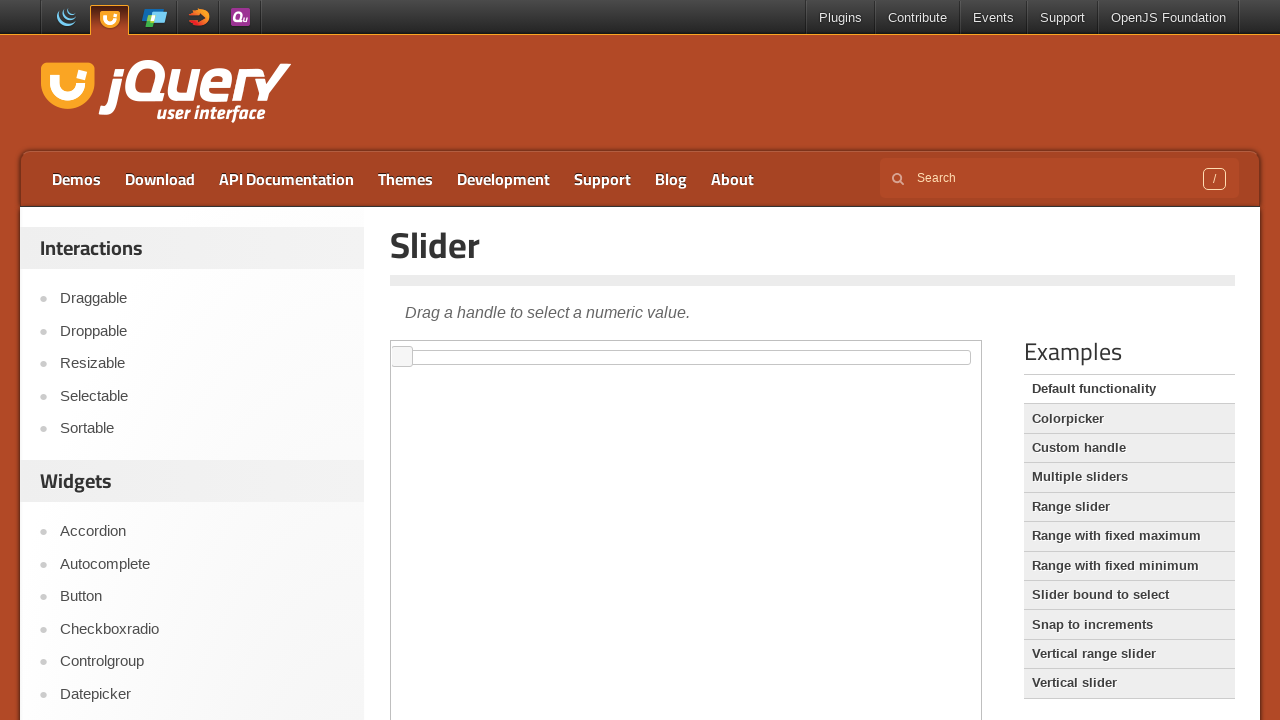

Located iframe containing slider demo
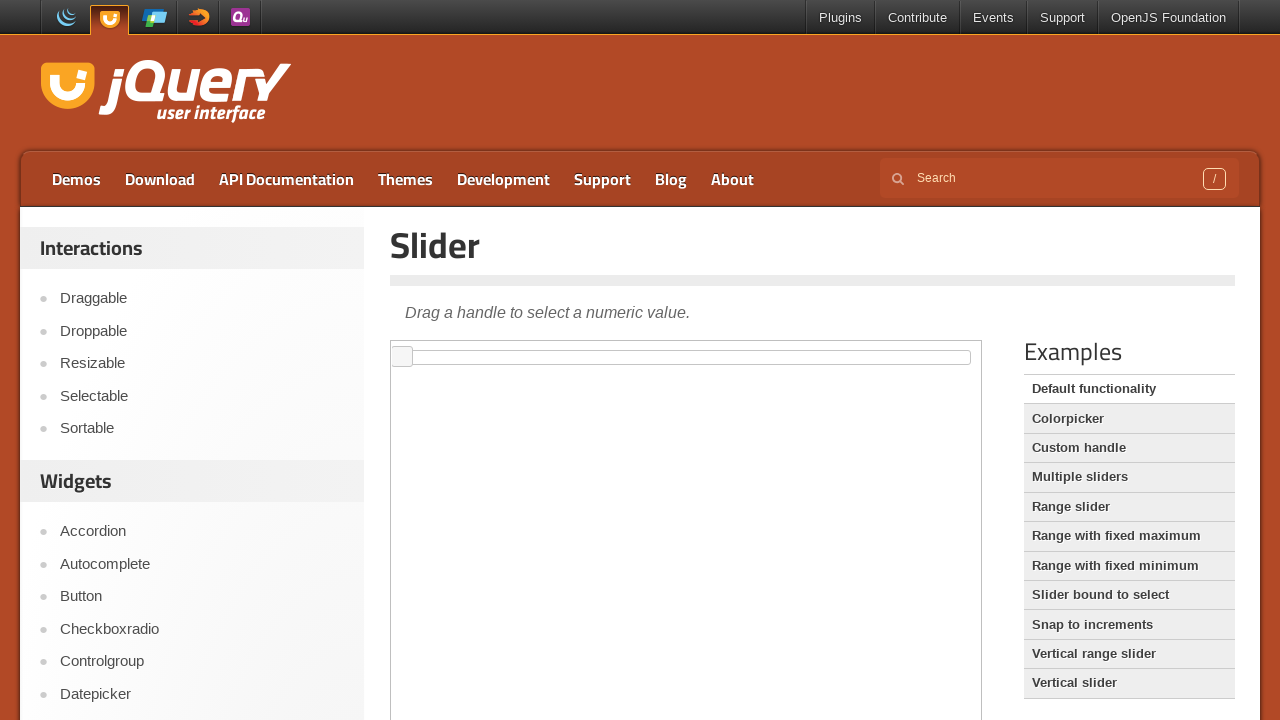

Located slider handle element within iframe
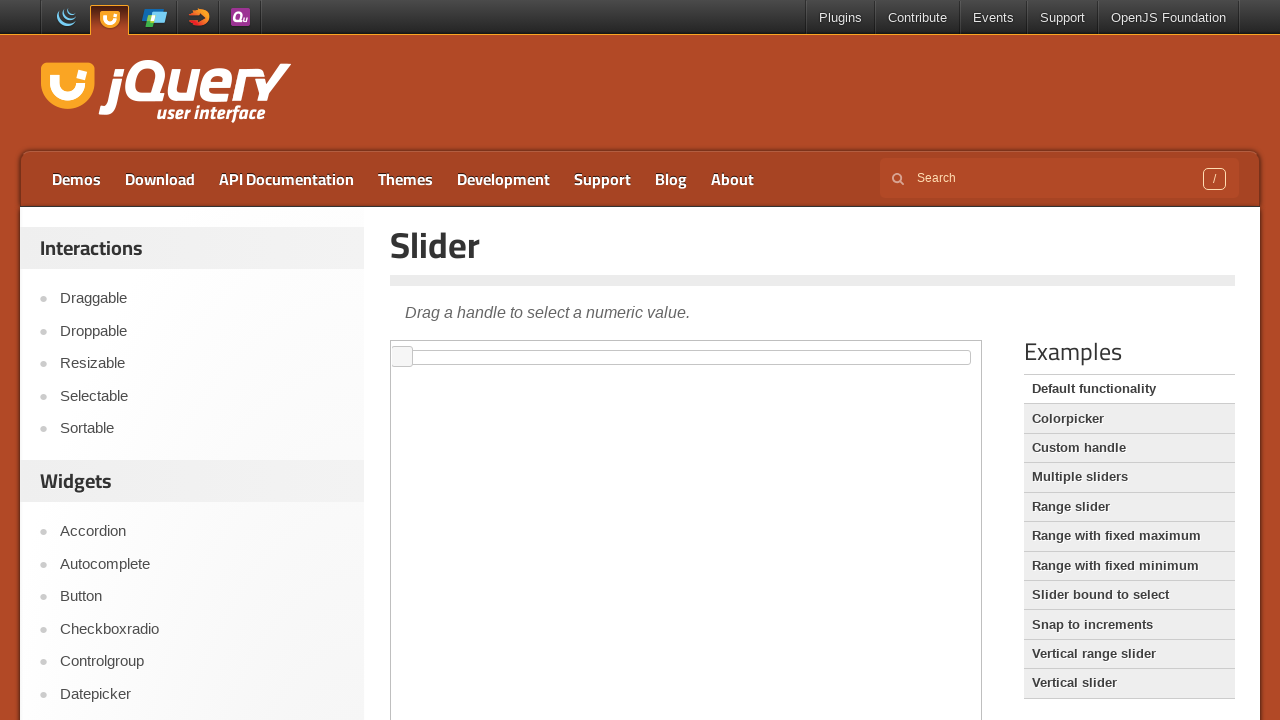

Retrieved bounding box of slider handle
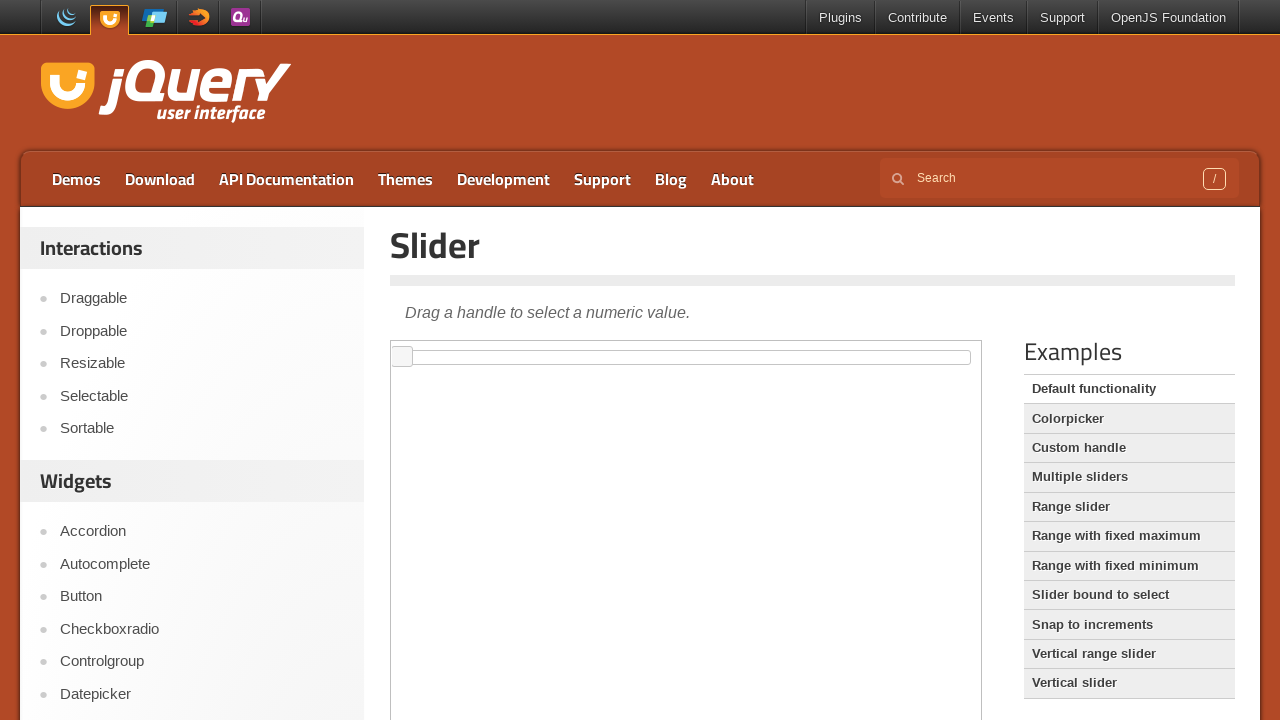

Moved mouse to center of slider handle at (402, 357)
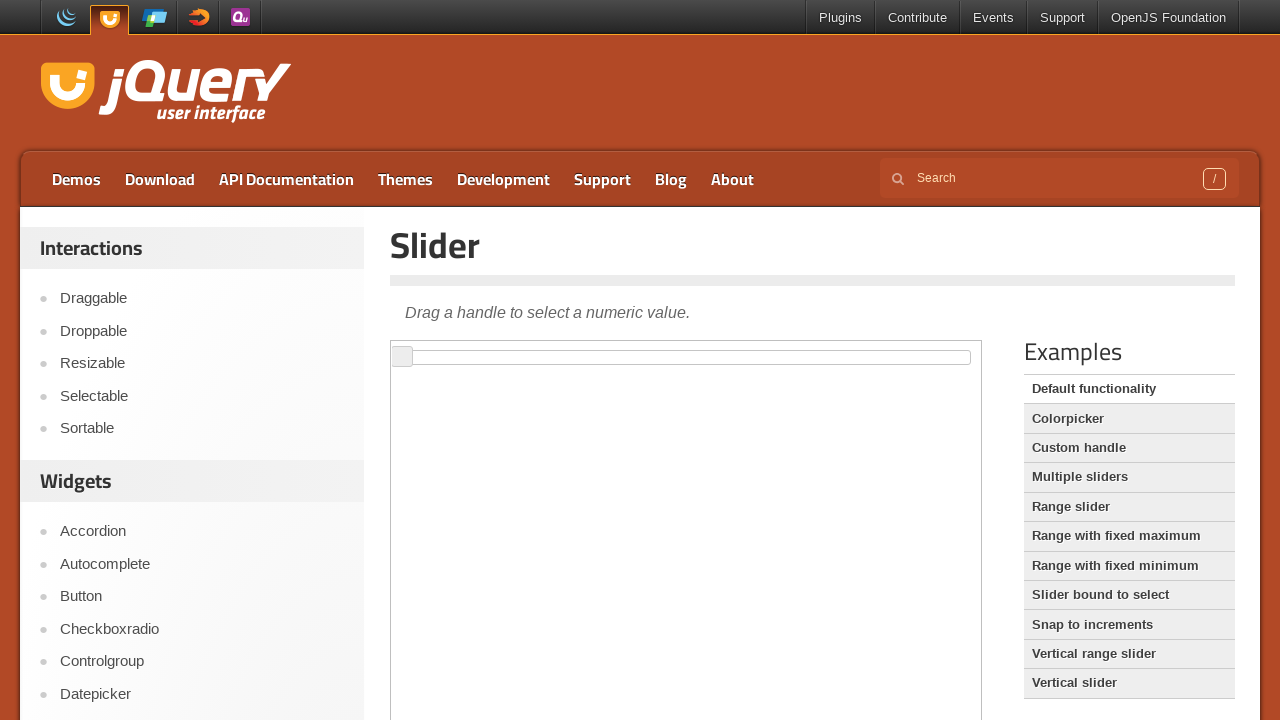

Pressed mouse button down on slider handle at (402, 357)
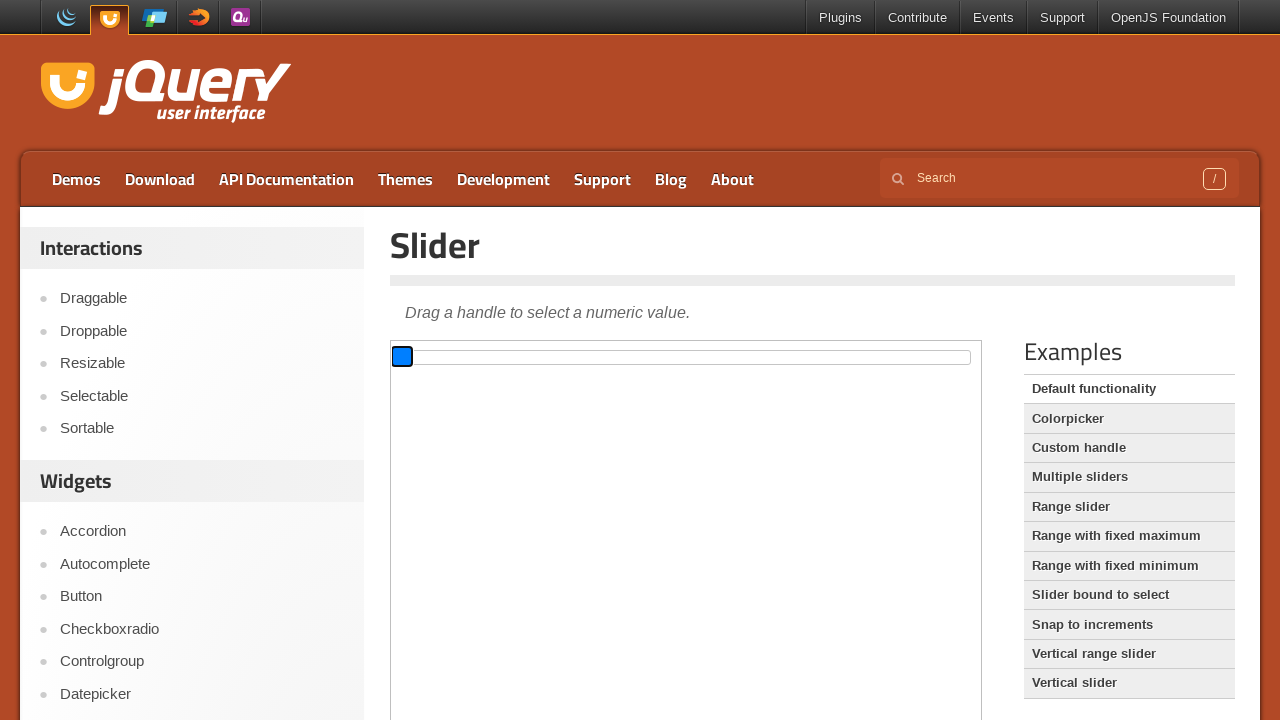

Dragged slider handle 200 pixels to the right at (602, 357)
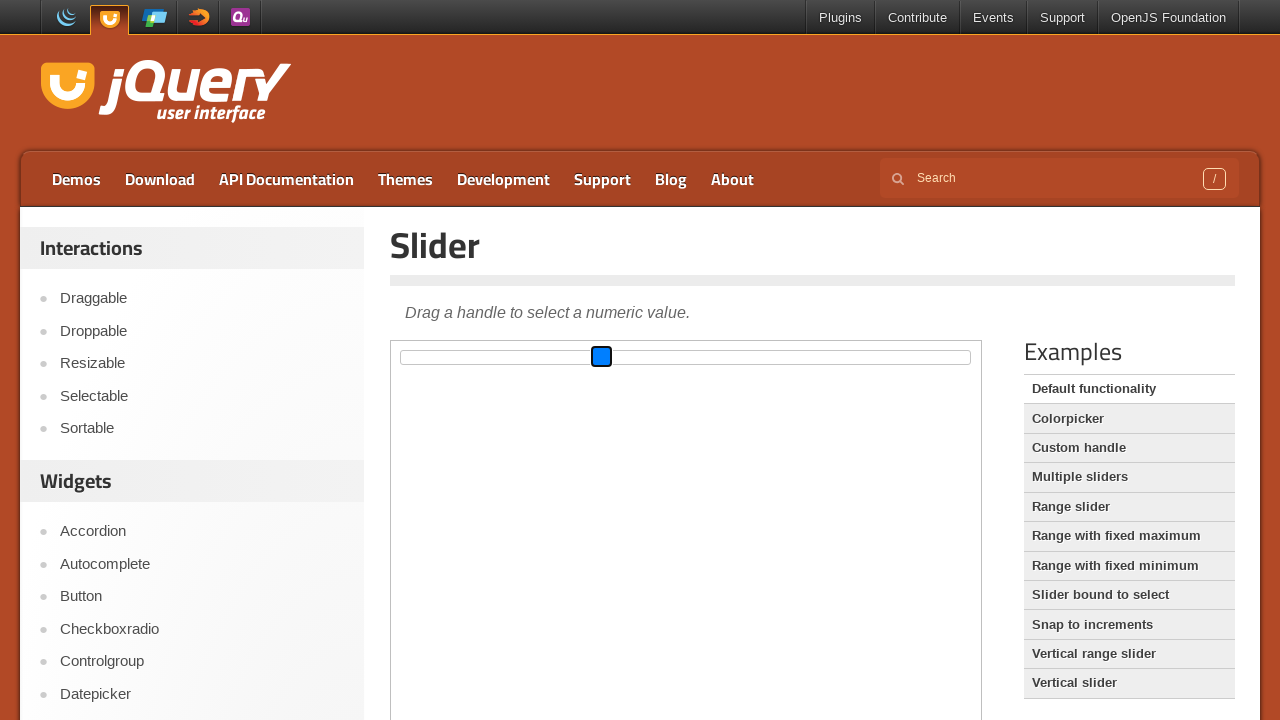

Released mouse button to complete first drag at (602, 357)
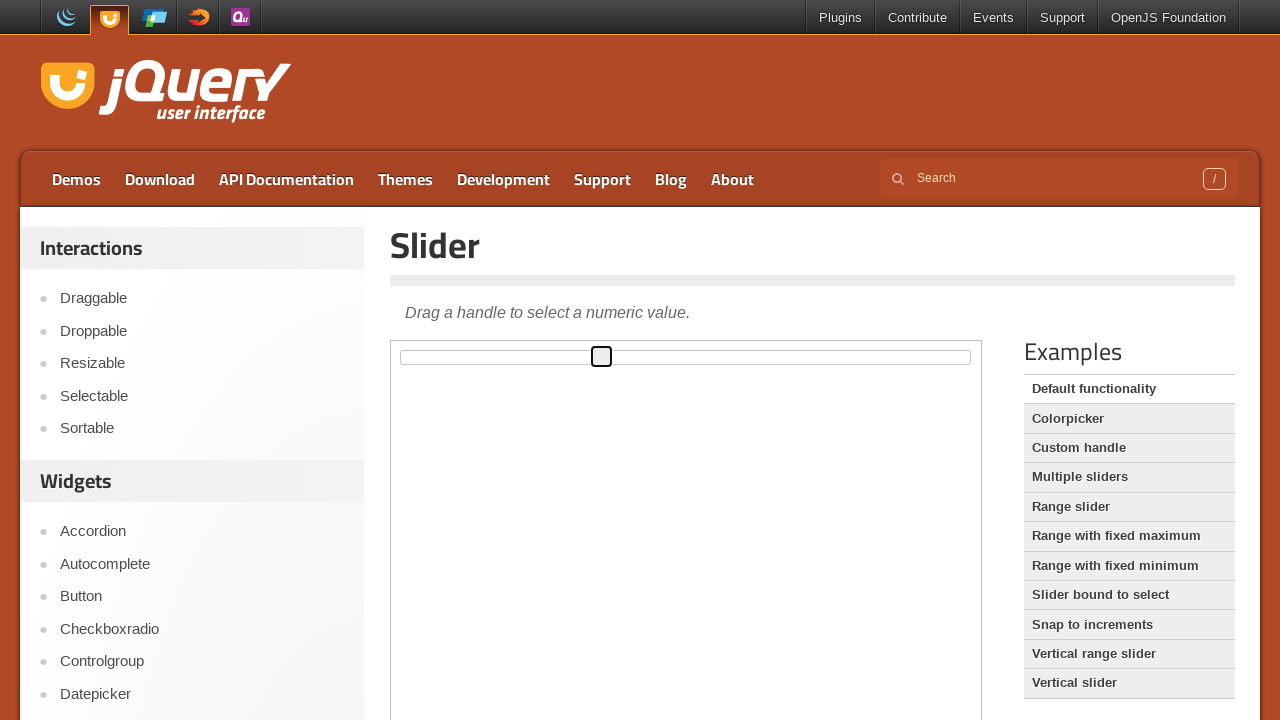

Waited 5 seconds after first drag action
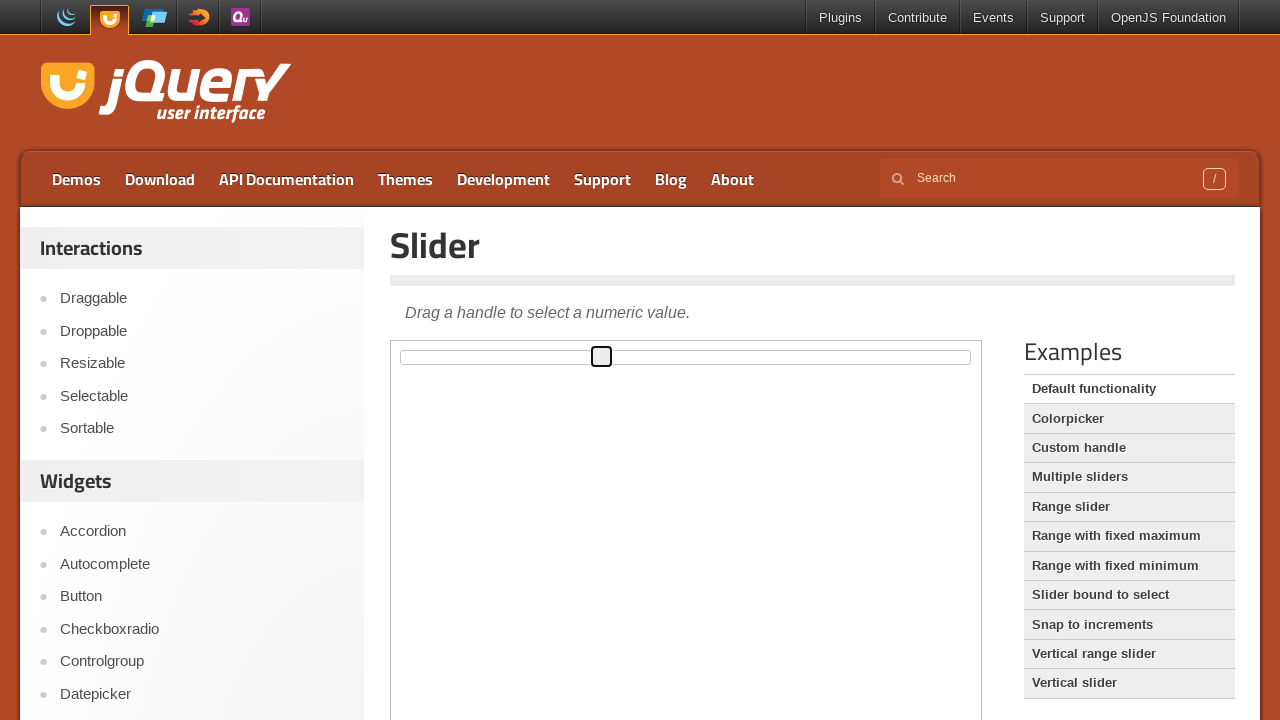

Retrieved updated bounding box of slider handle
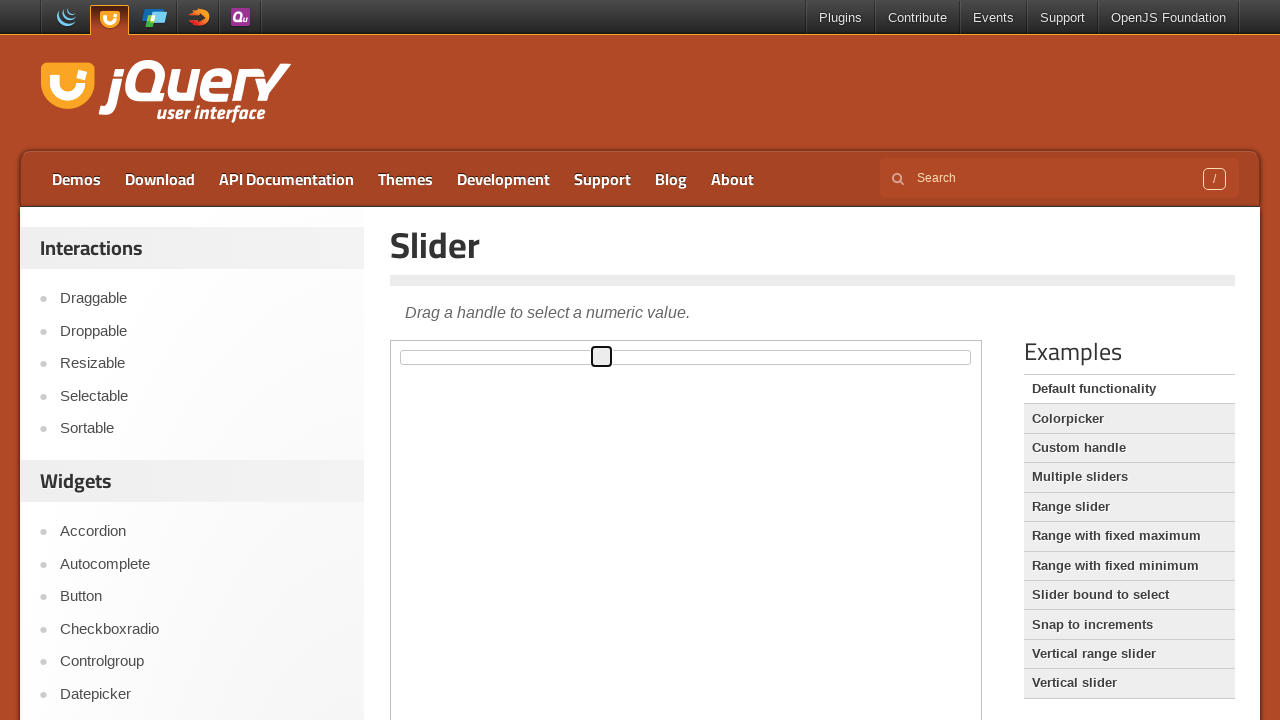

Moved mouse to center of slider handle for second drag at (601, 357)
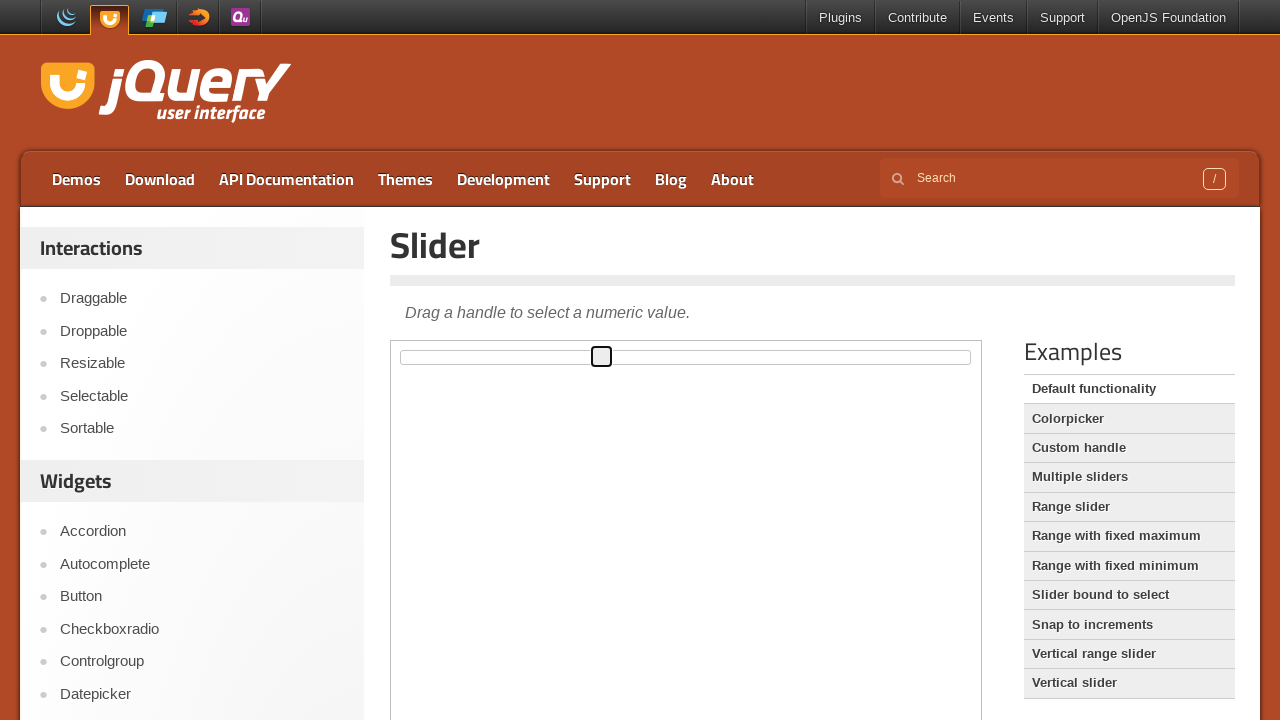

Pressed mouse button down on slider handle for second drag at (601, 357)
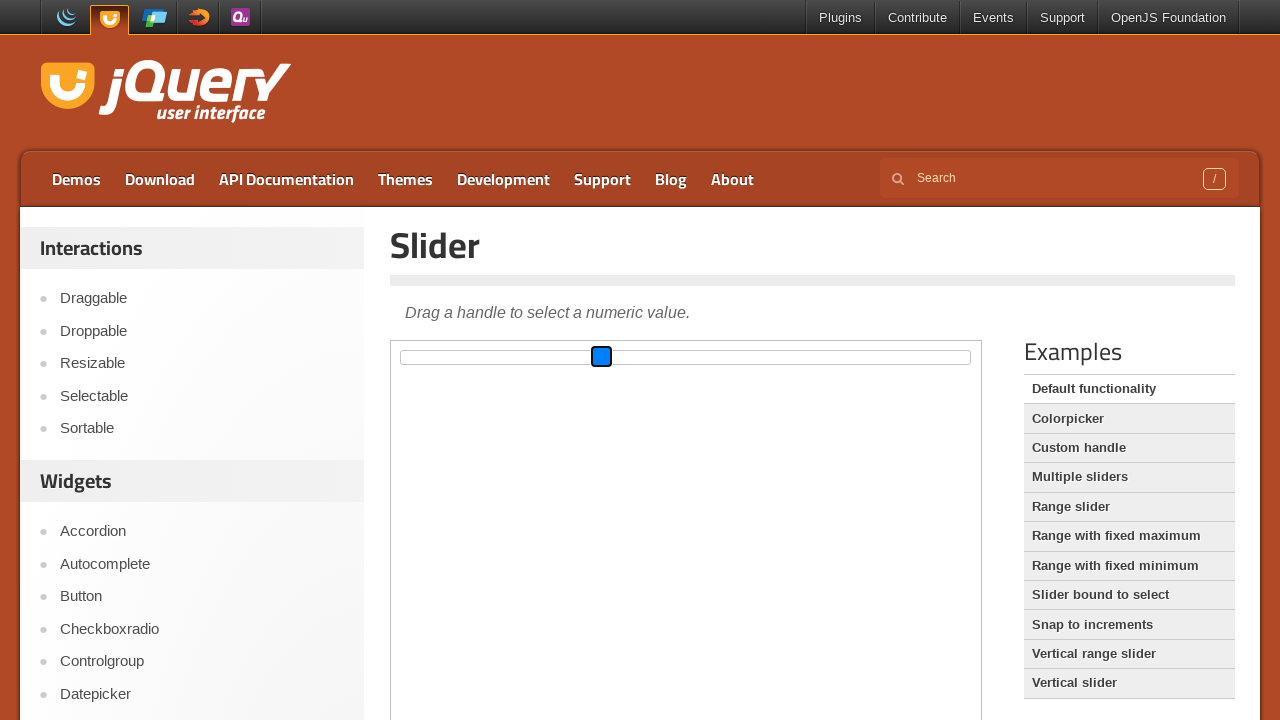

Dragged slider handle 170 pixels to the left at (431, 357)
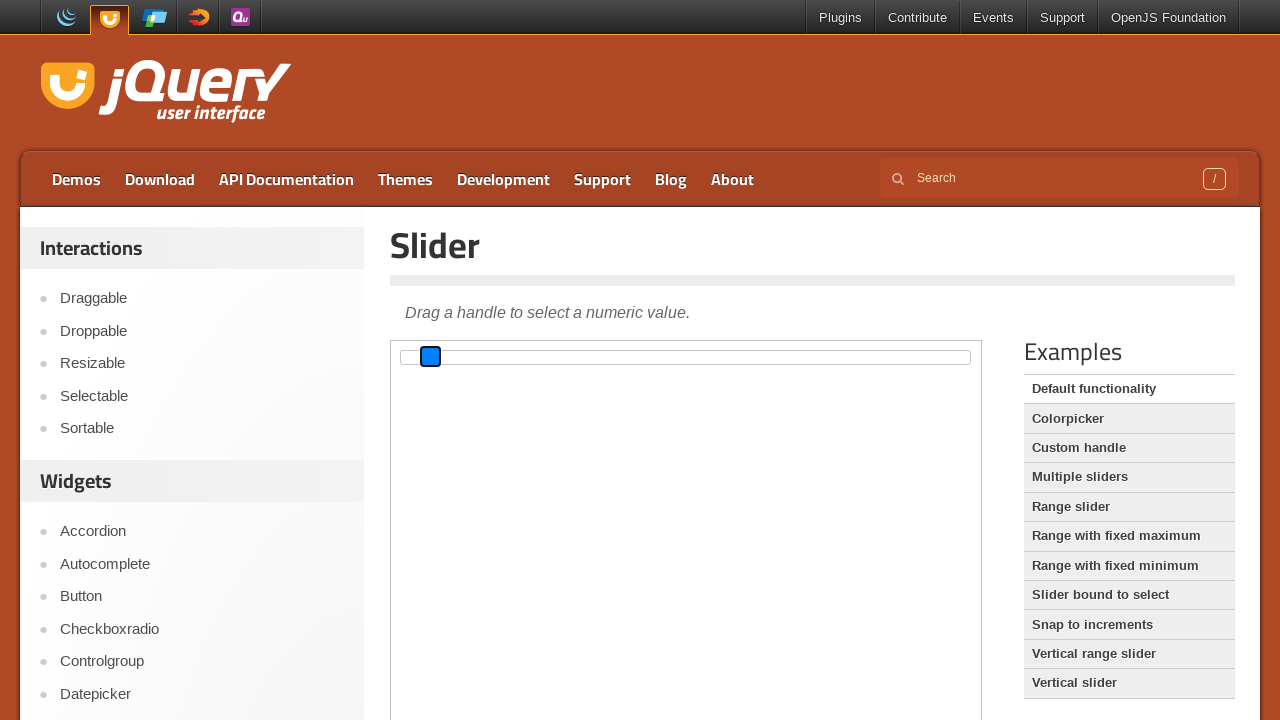

Released mouse button to complete second drag at (431, 357)
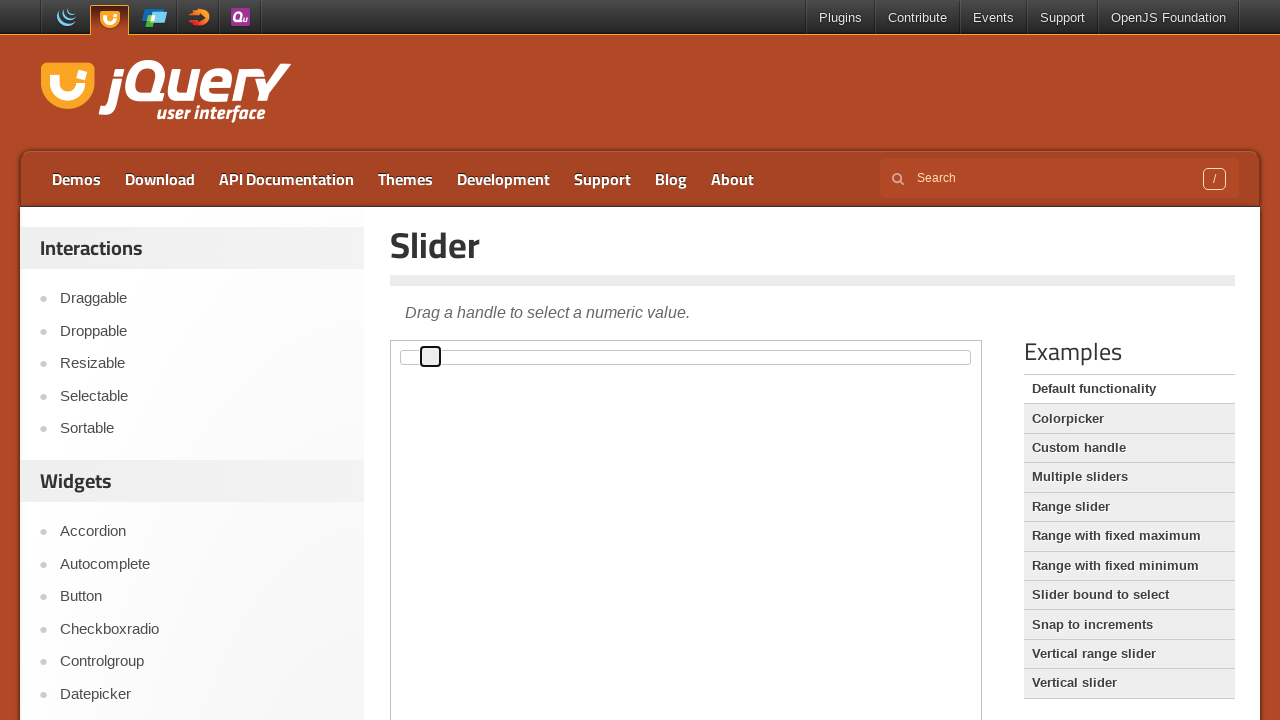

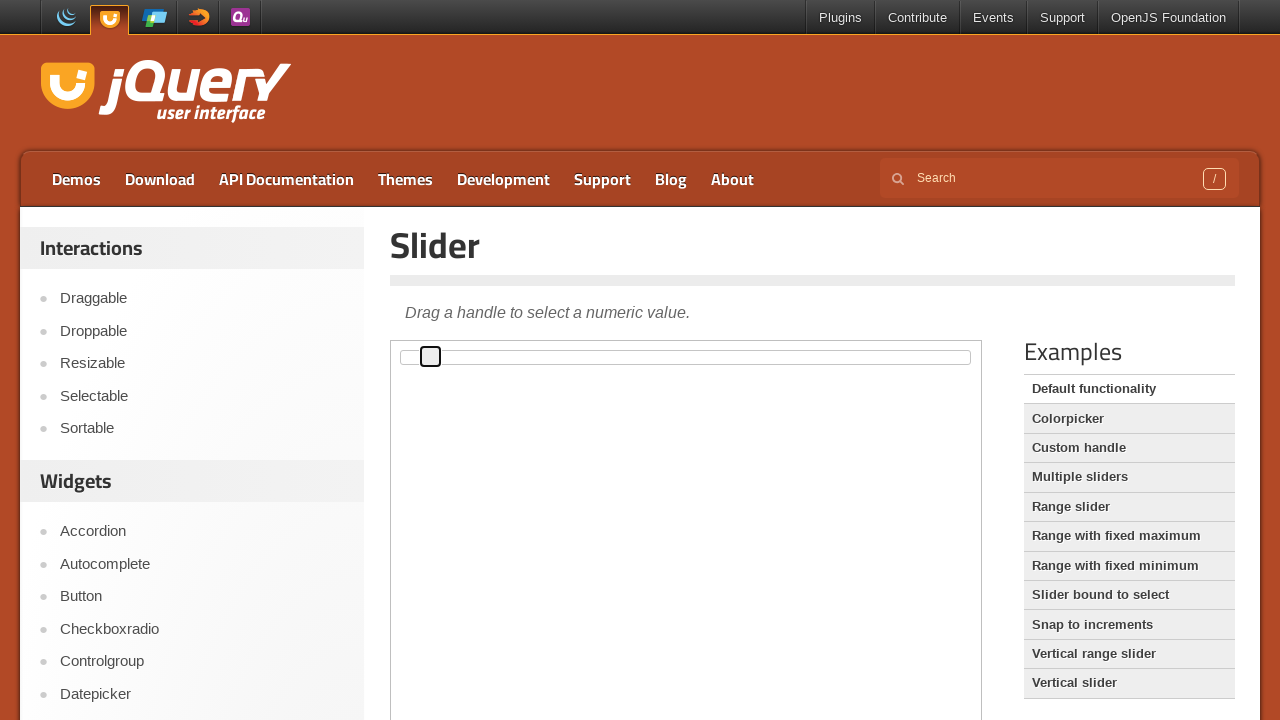